Tests dynamic content loading by clicking a start button and waiting for hidden content to become visible on a test page designed for practicing Selenium waits.

Starting URL: https://the-internet.herokuapp.com/dynamic_loading/1

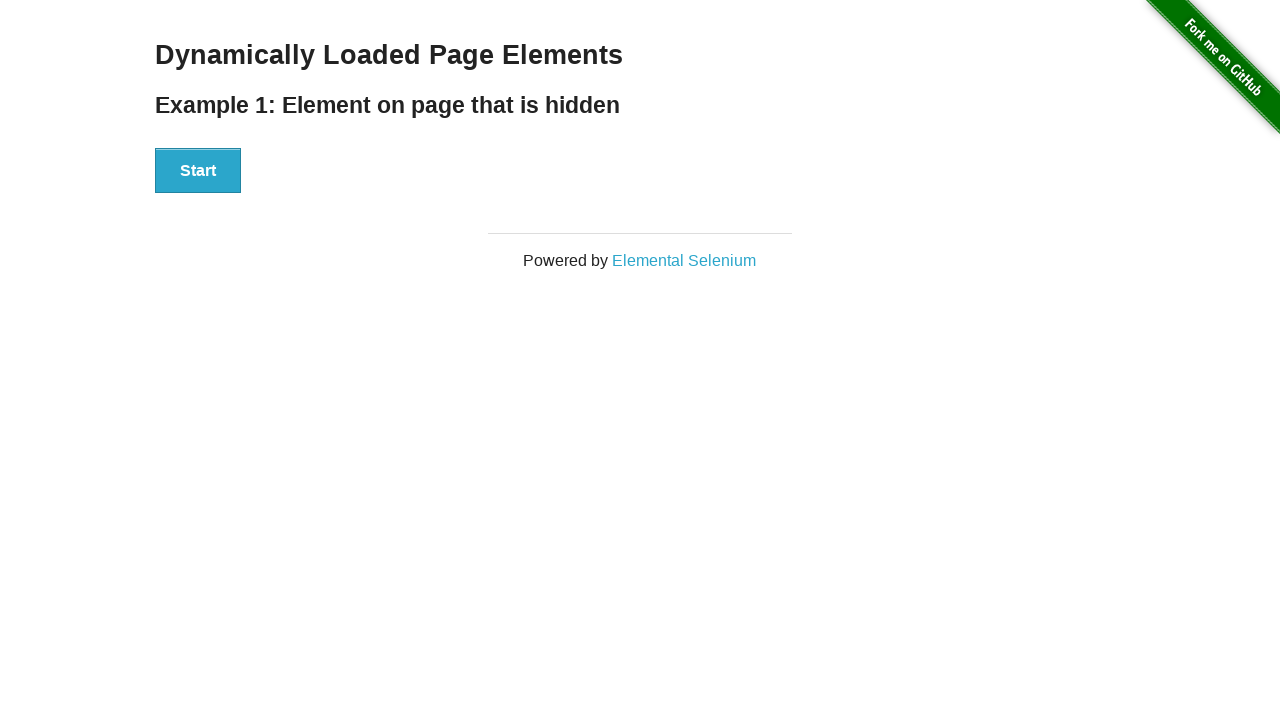

Clicked the Start button to trigger dynamic content loading at (198, 171) on xpath=//div[@id='start']/button
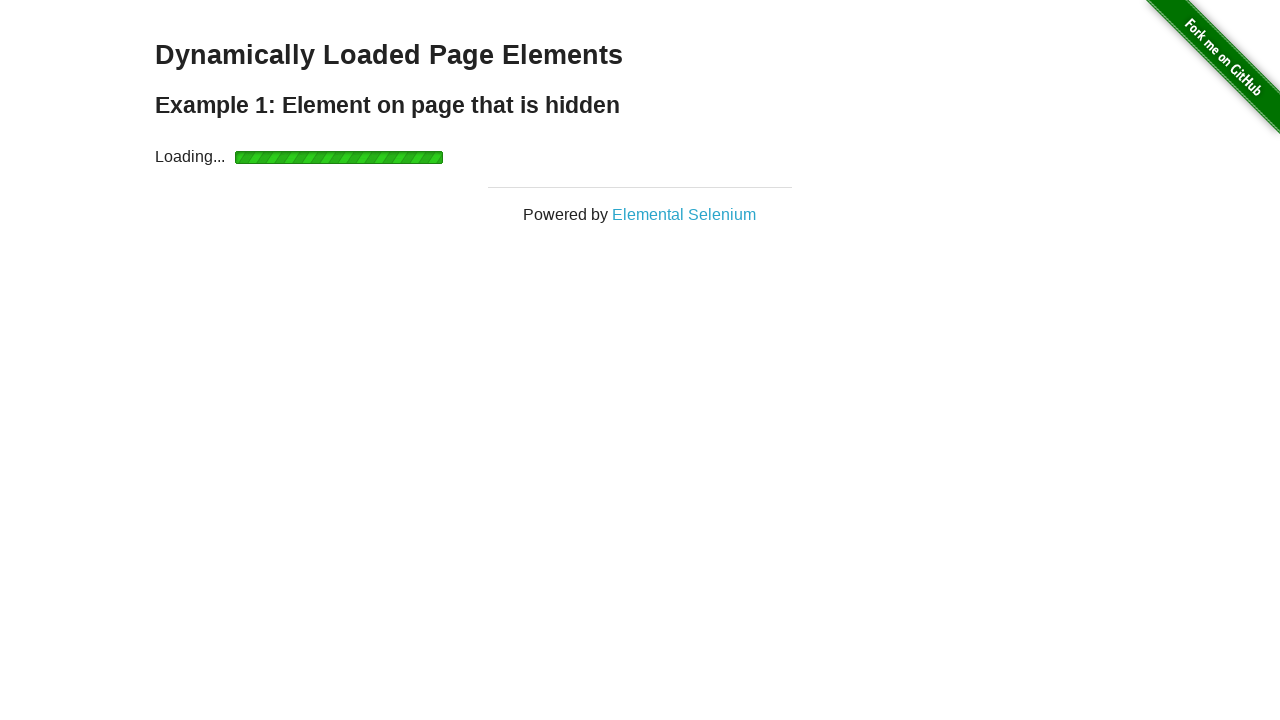

Waited for dynamically loaded content to become visible
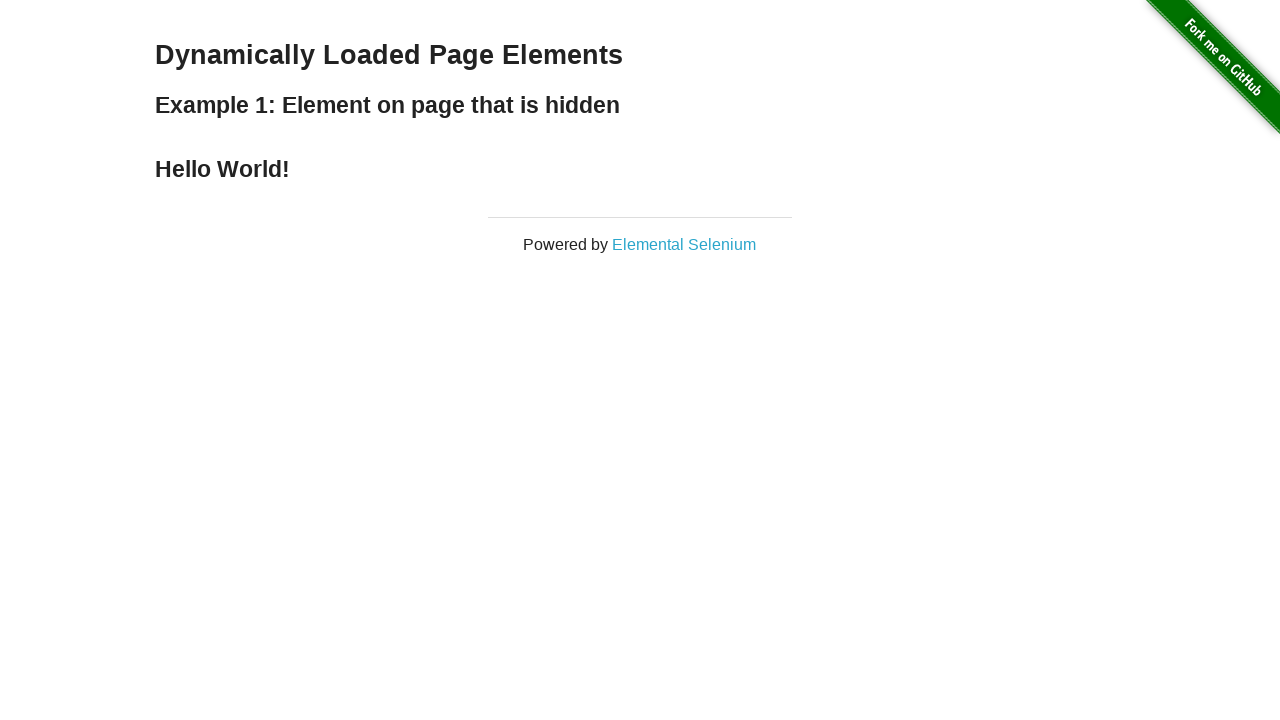

Retrieved loaded text content: Hello World!
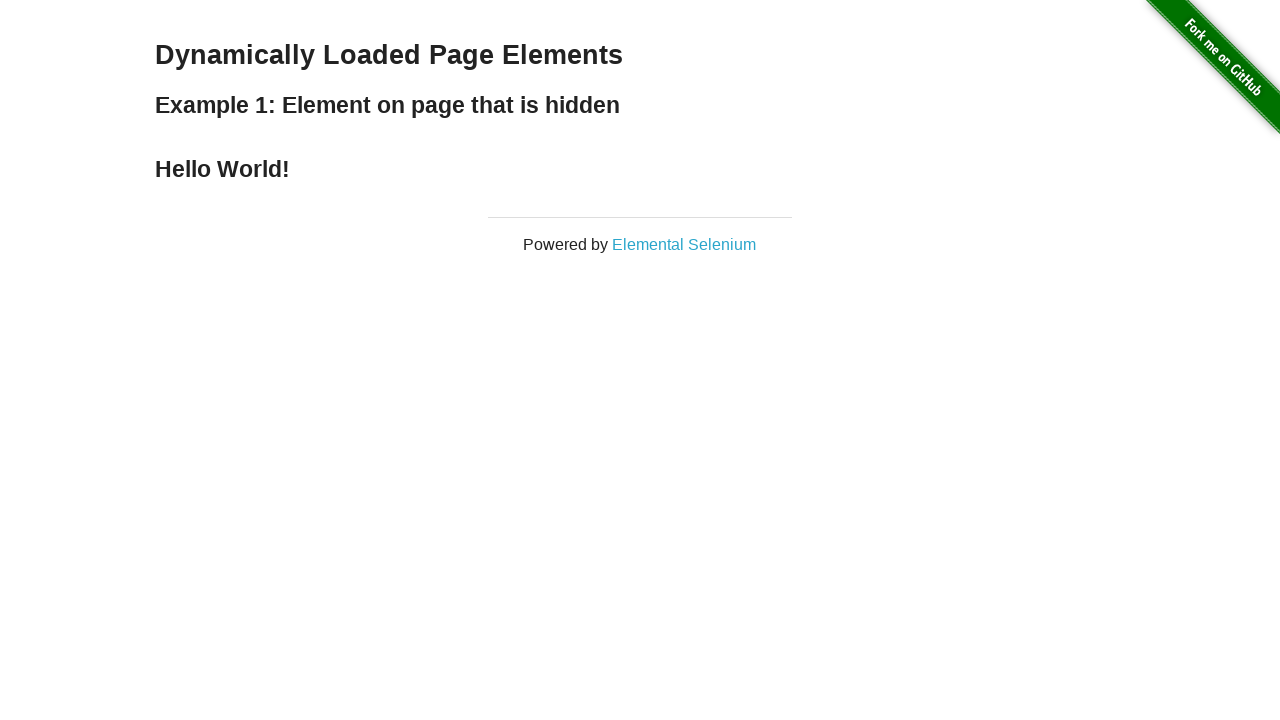

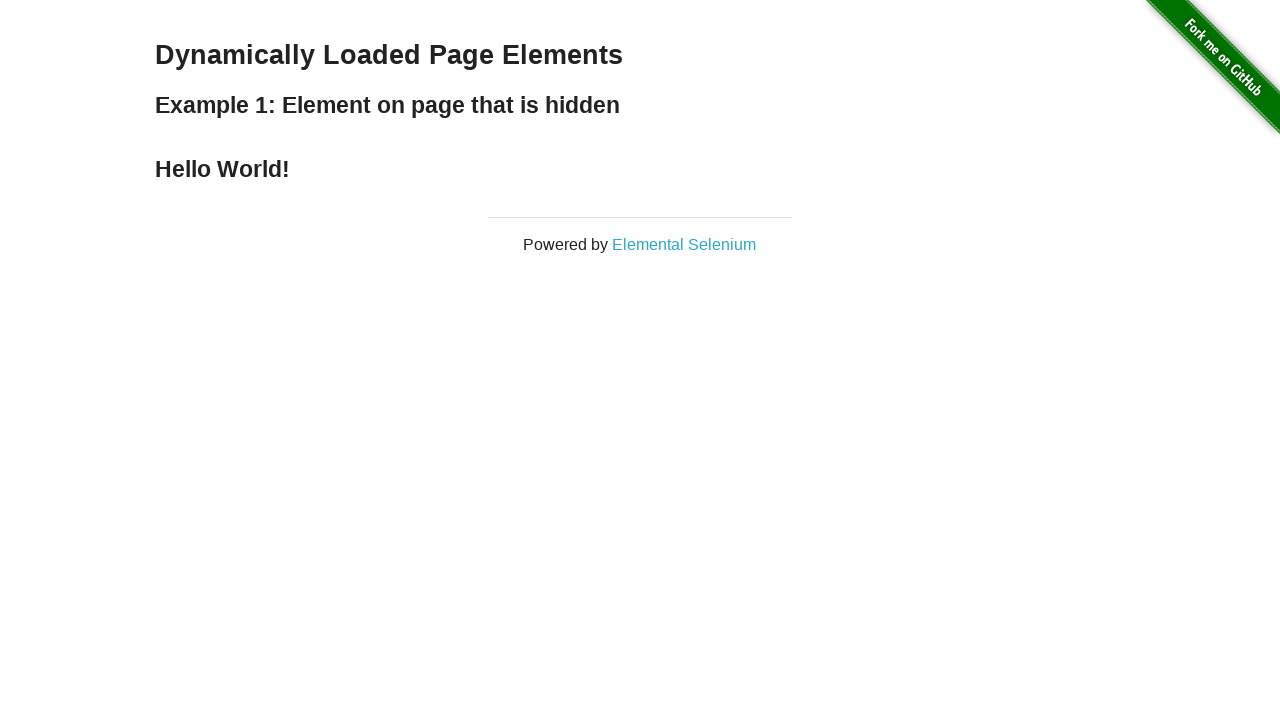